Tests e-commerce functionality by searching for products containing "ber", adding all matching products to cart, proceeding to checkout, and entering a promo code.

Starting URL: https://rahulshettyacademy.com/seleniumPractise/#/

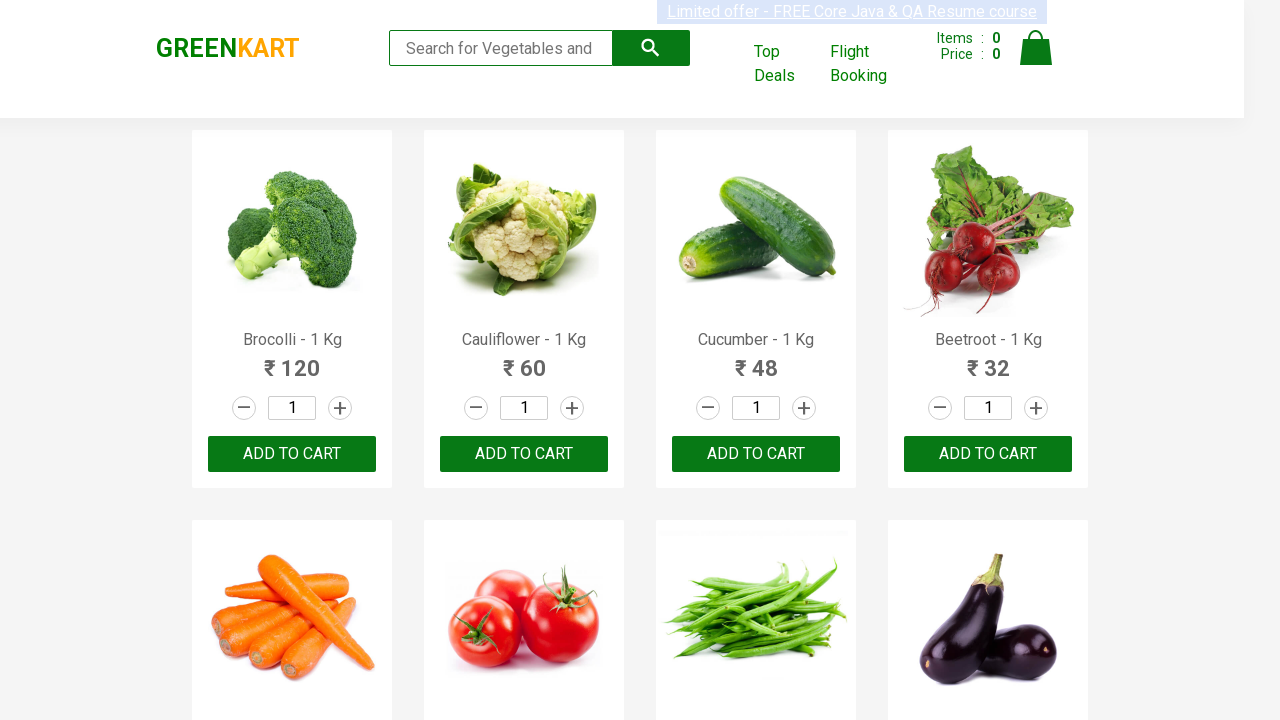

Filled search field with 'ber' on input.search-keyword
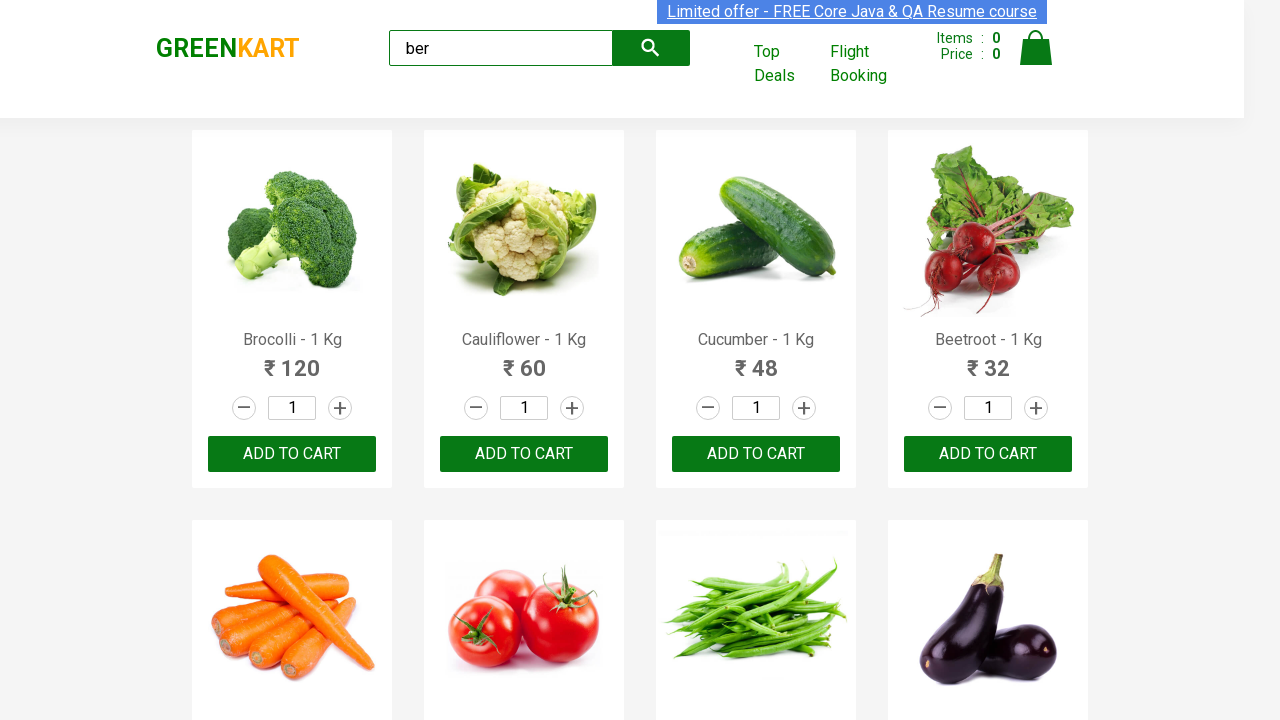

Waited for search results to load and filter
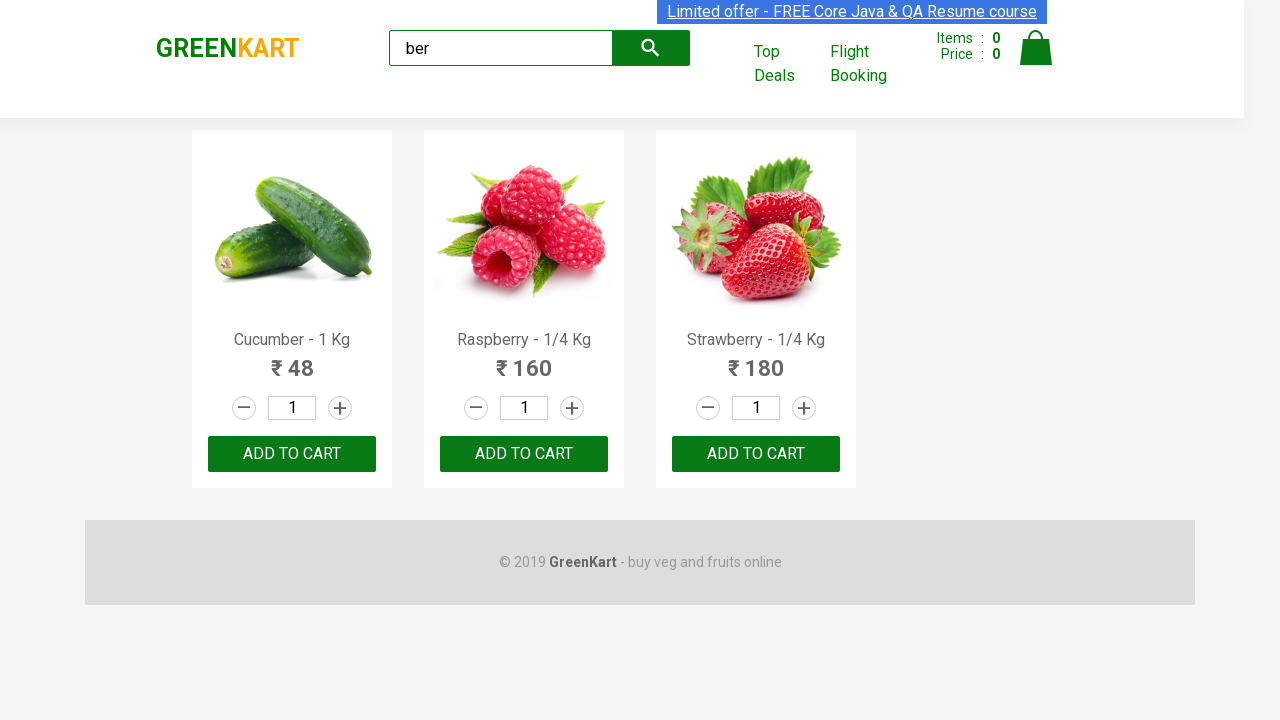

Located all 'Add to cart' buttons for matching products
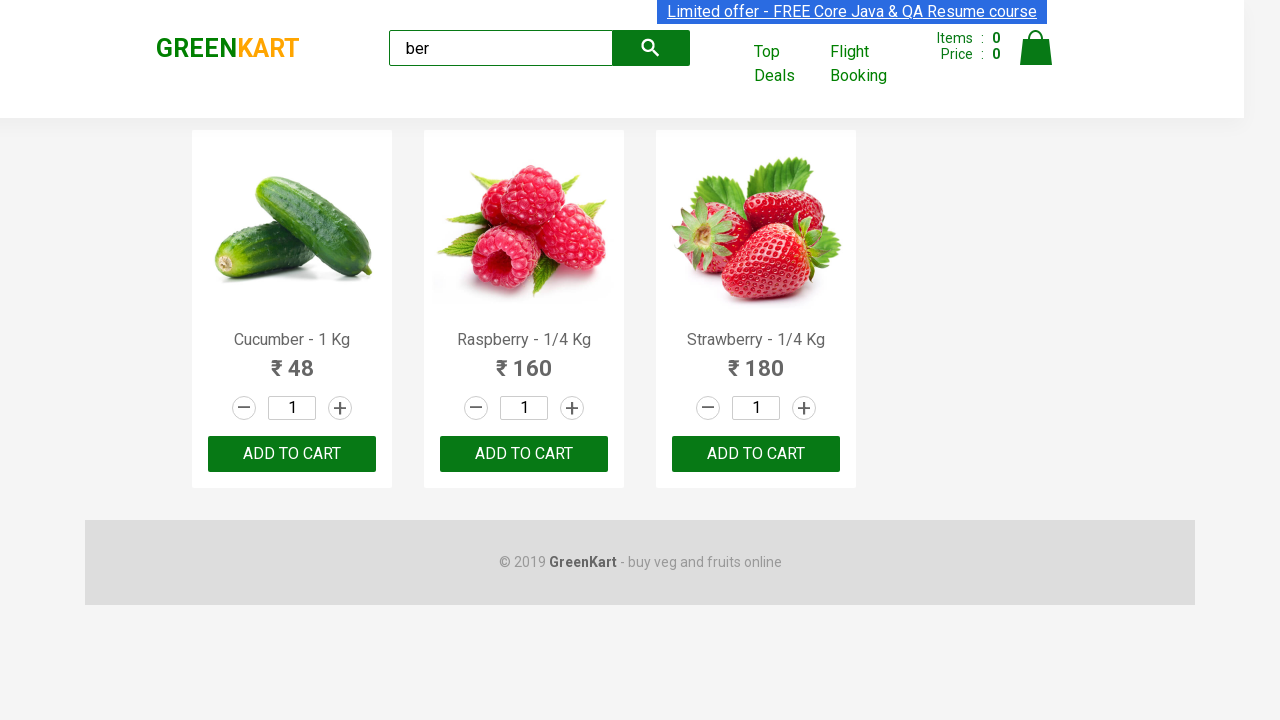

Waited for products container to be visible
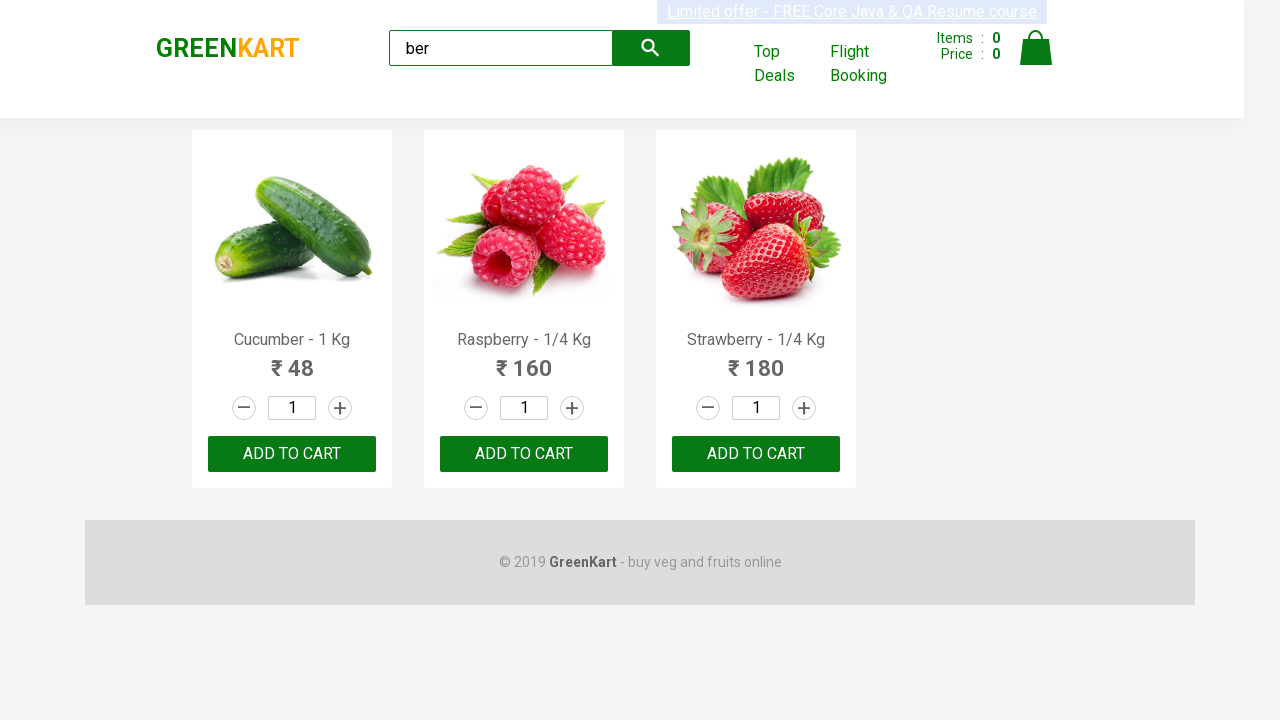

Clicked 'Add to cart' button for product 1 at (292, 454) on xpath=//div[@class='product-action']/button >> nth=0
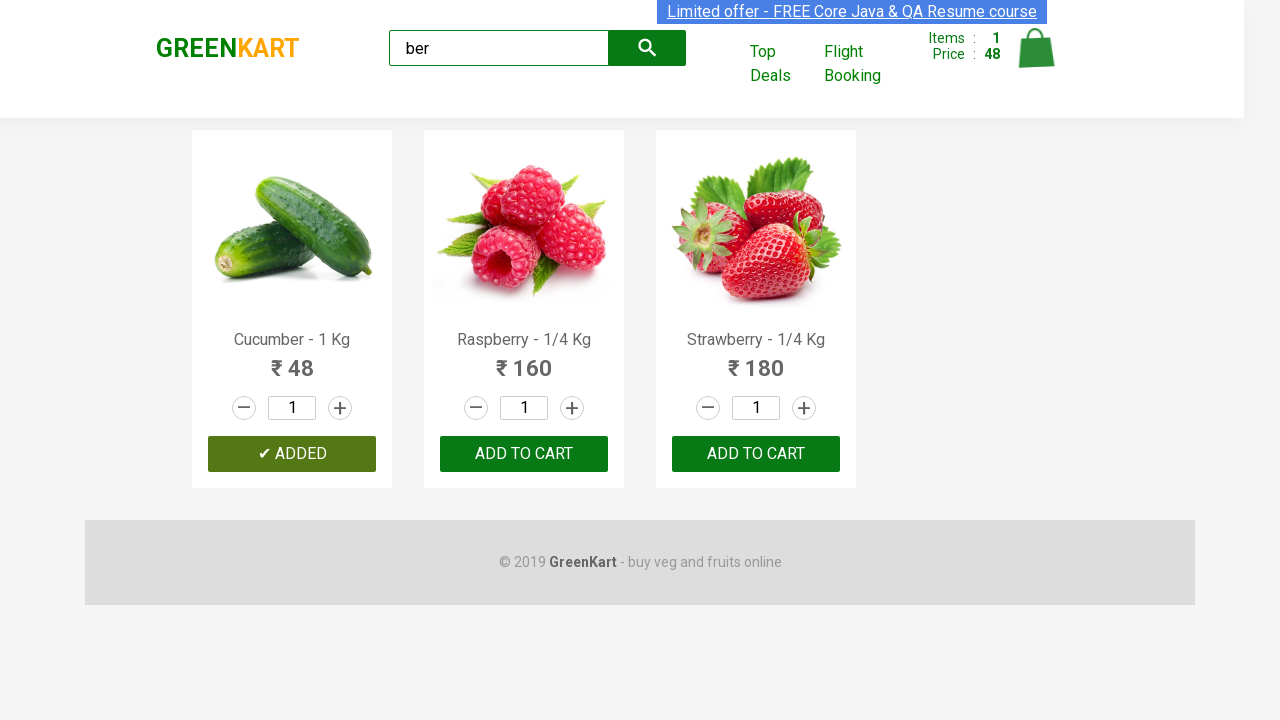

Clicked 'Add to cart' button for product 2 at (524, 454) on xpath=//div[@class='product-action']/button >> nth=1
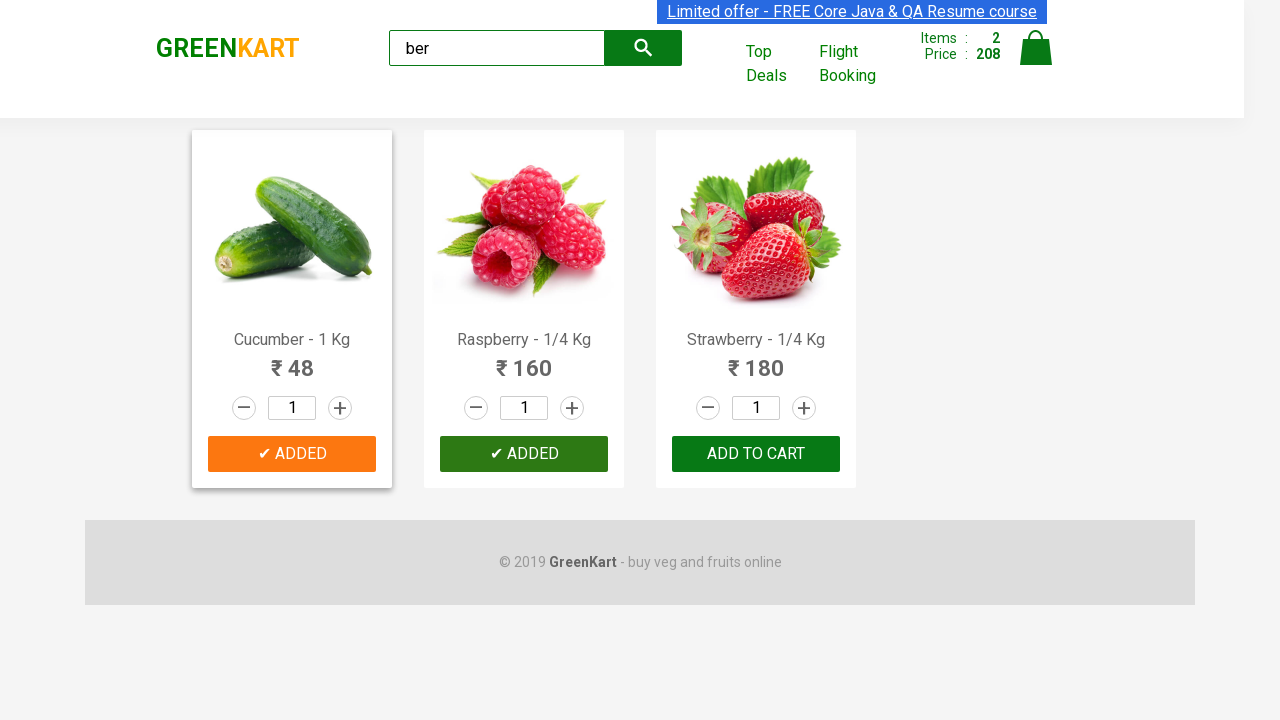

Clicked 'Add to cart' button for product 3 at (756, 454) on xpath=//div[@class='product-action']/button >> nth=2
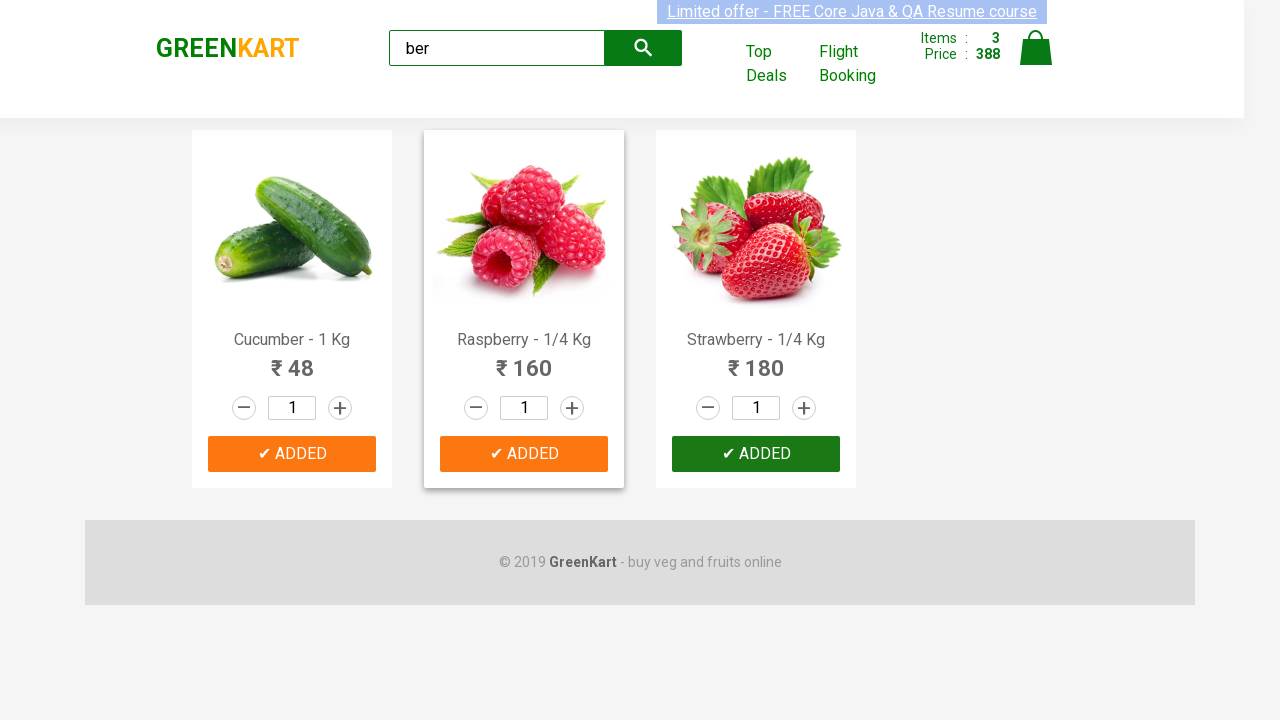

Clicked on cart icon at (1036, 48) on [alt='Cart']
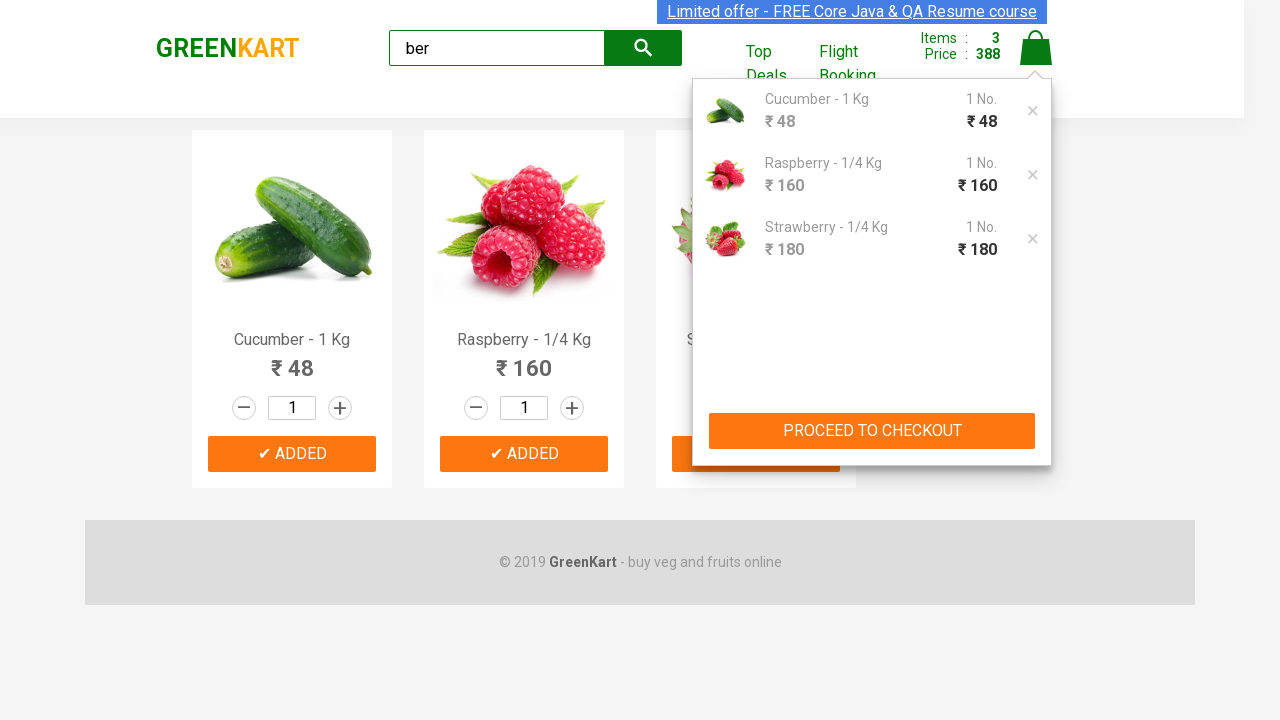

Clicked 'PROCEED TO CHECKOUT' button at (872, 431) on xpath=//button[text()='PROCEED TO CHECKOUT']
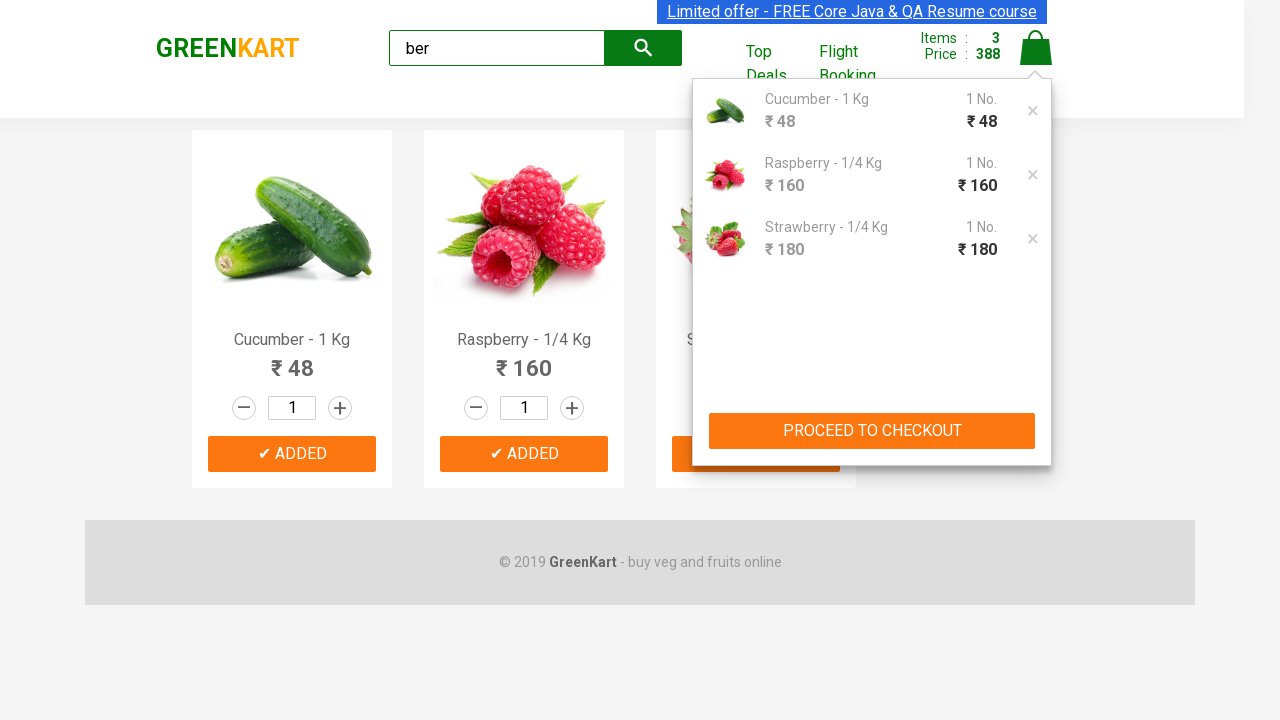

Entered promo code 'rahulshettyacademy' on .promoCode
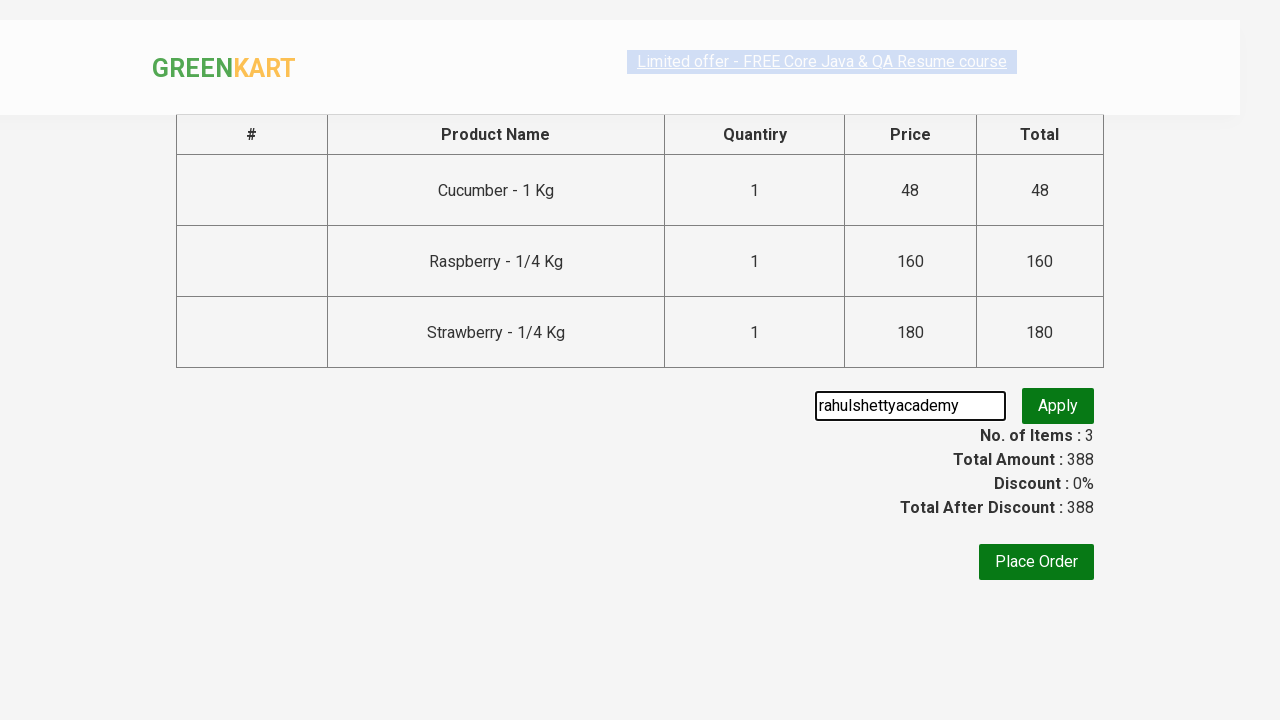

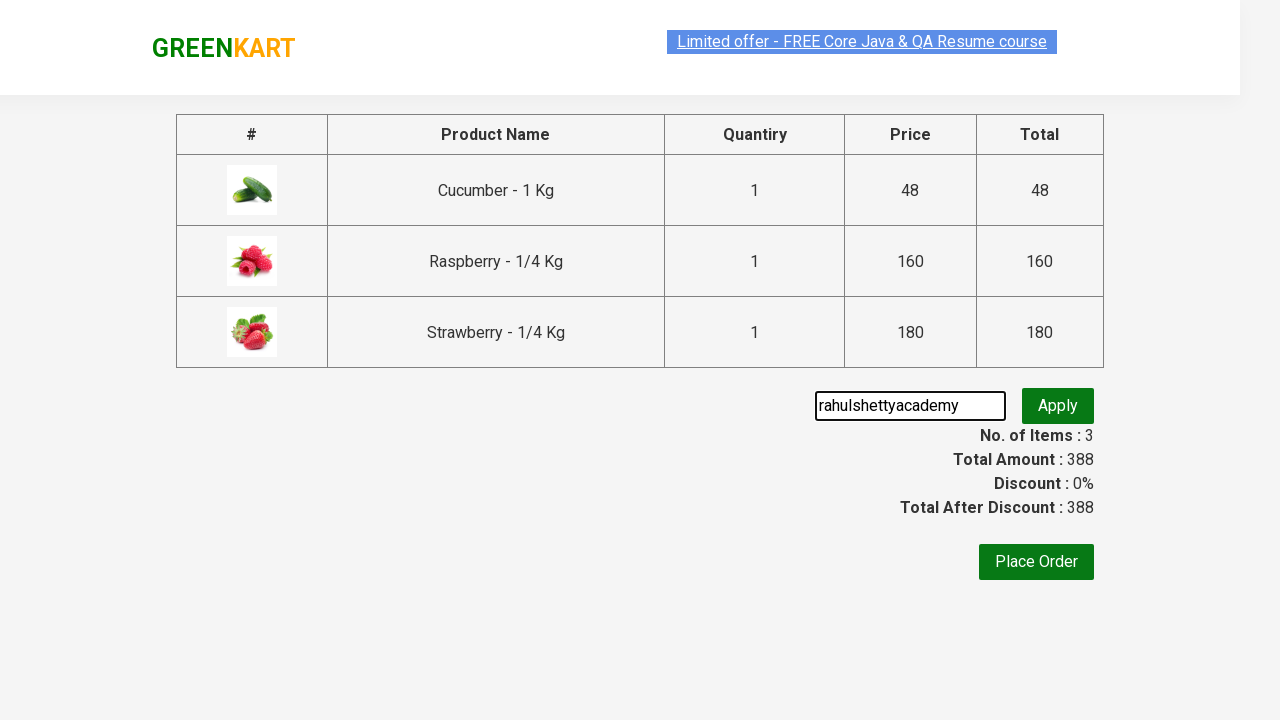